Tests hover functionality by moving mouse over the "Market Data" menu item and then clicking on "Pre-Open Market" submenu link

Starting URL: https://www.nseindia.com/

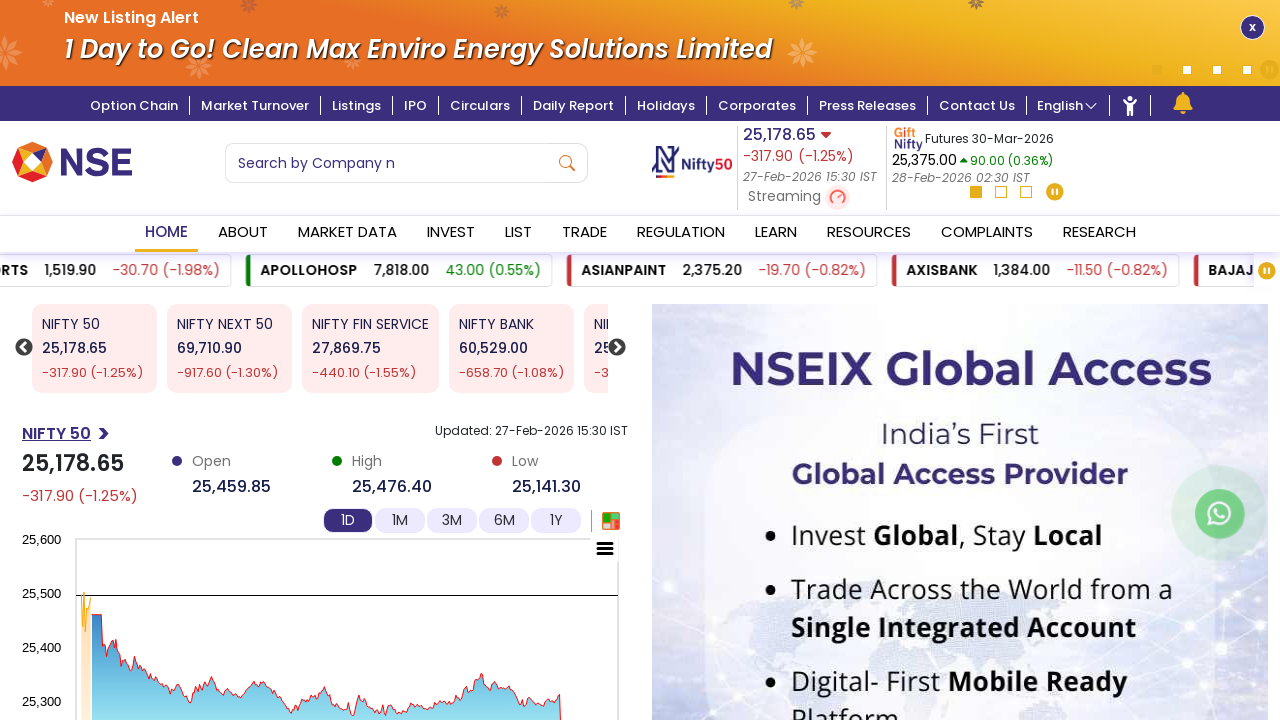

Hovered over Market Data menu item at (347, 234) on xpath=//a[text()='Market Data']
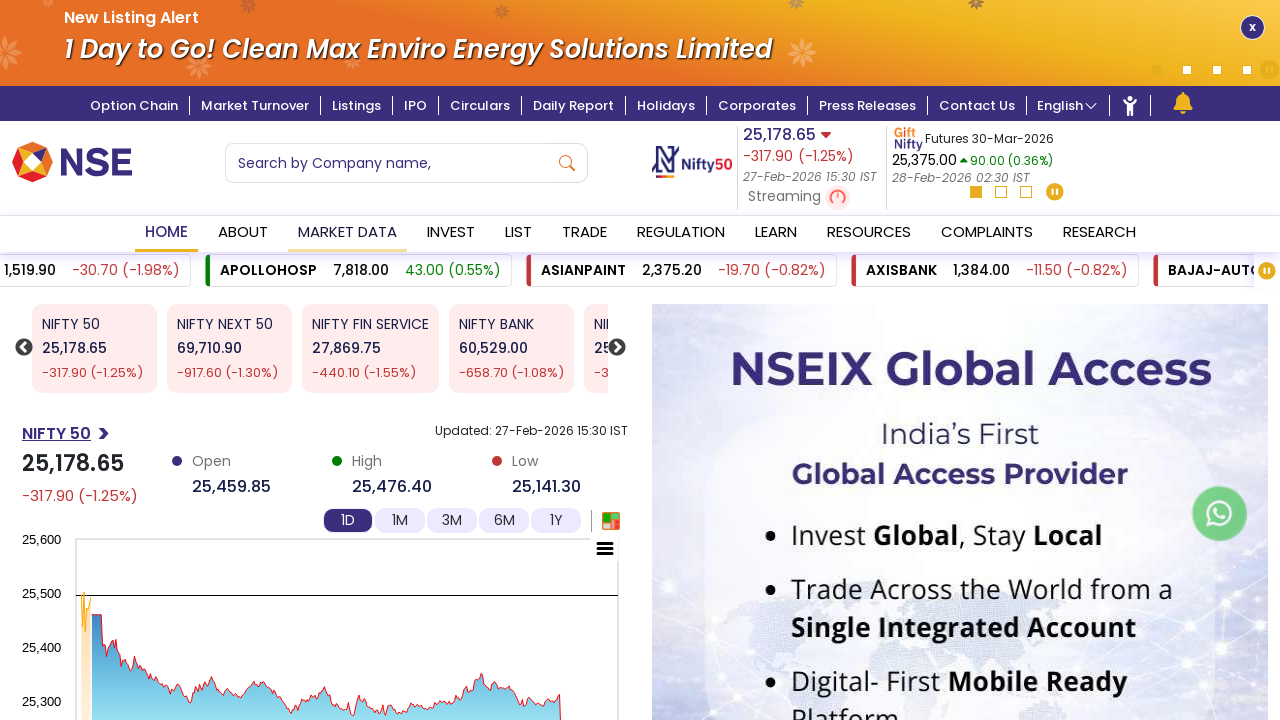

Pre-Open Market submenu appeared
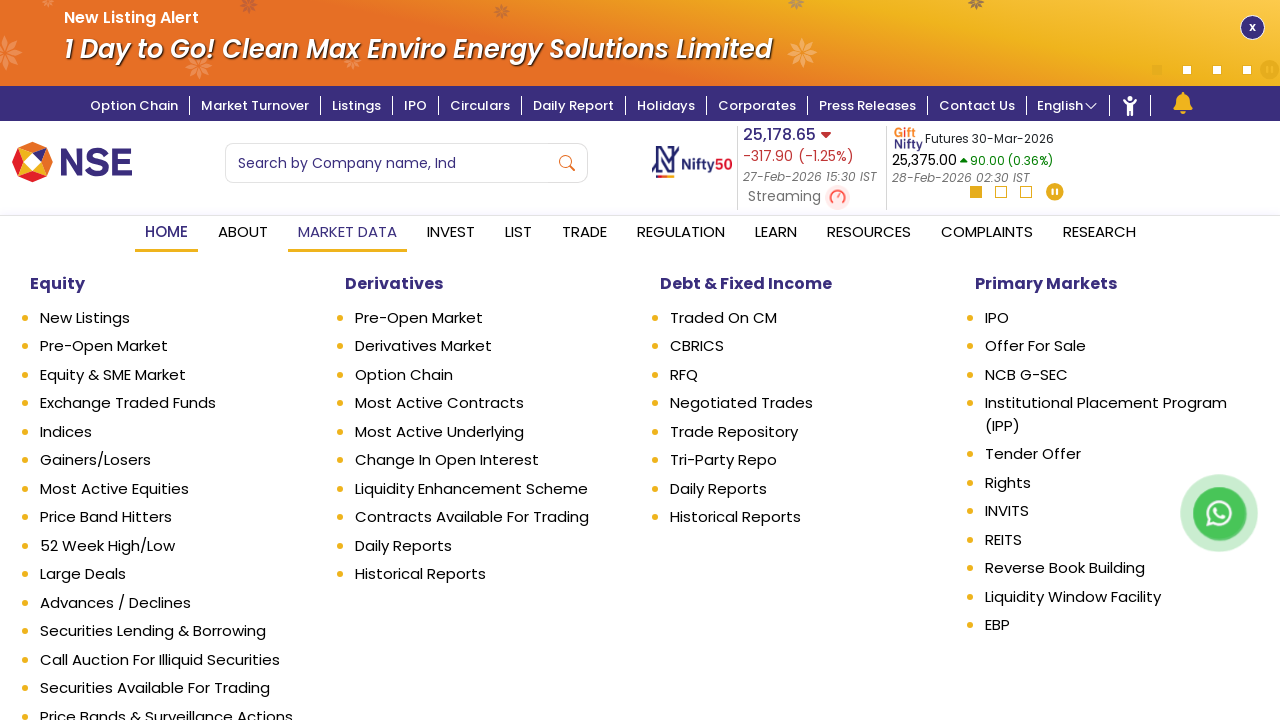

Clicked on Pre-Open Market submenu link at (176, 346) on xpath=//a[text()='Pre-Open Market']
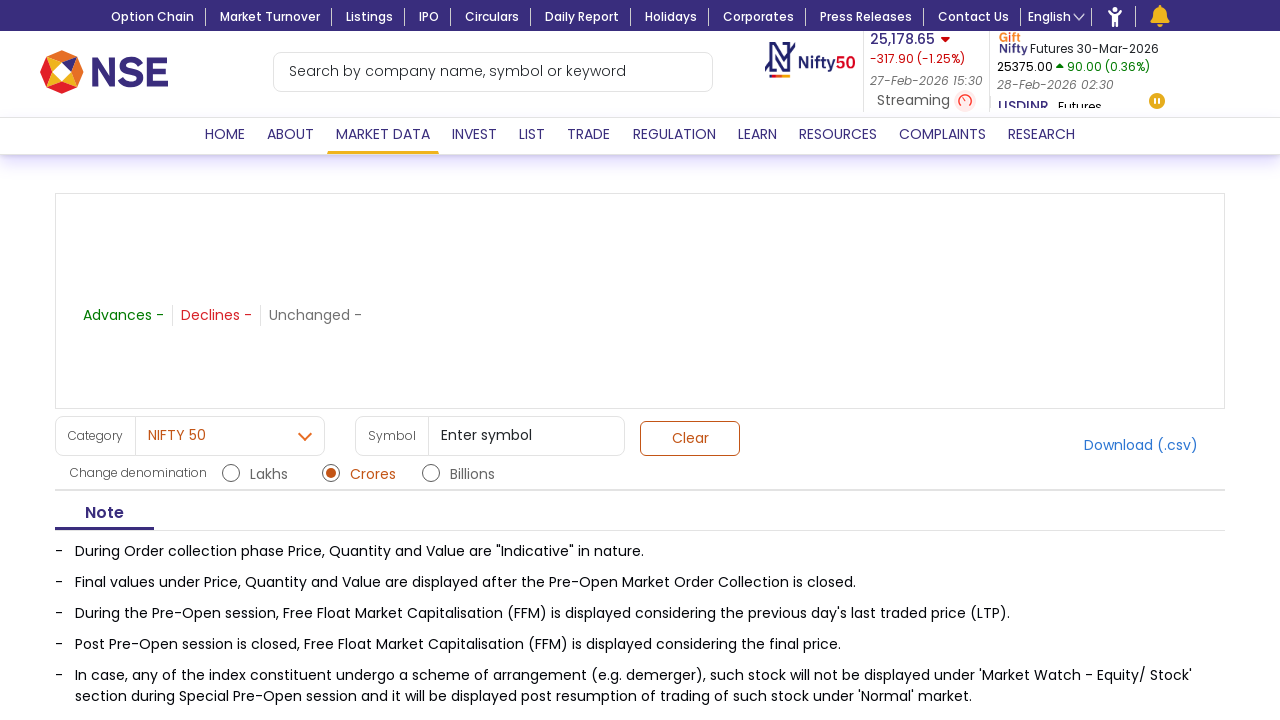

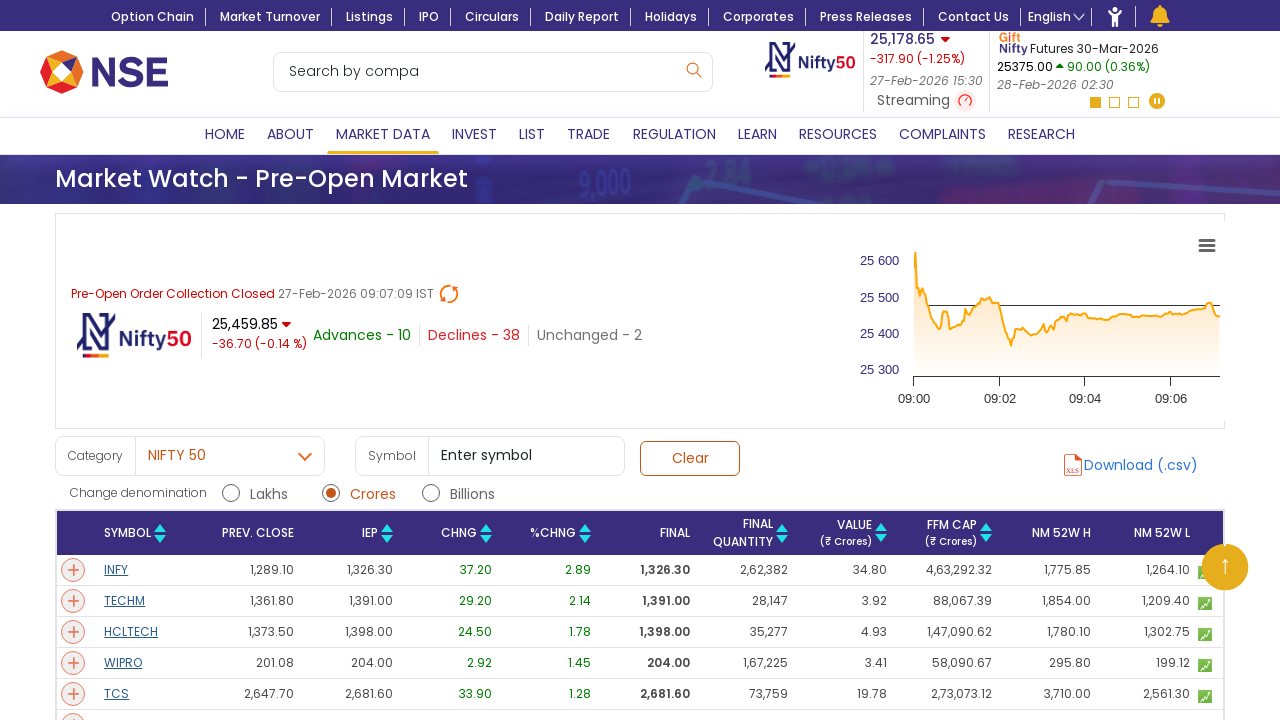